Tests mouse drag and drop functionality by dragging a draggable element and dropping it onto a droppable target element on a test automation practice page.

Starting URL: https://testautomationpractice.blogspot.com/

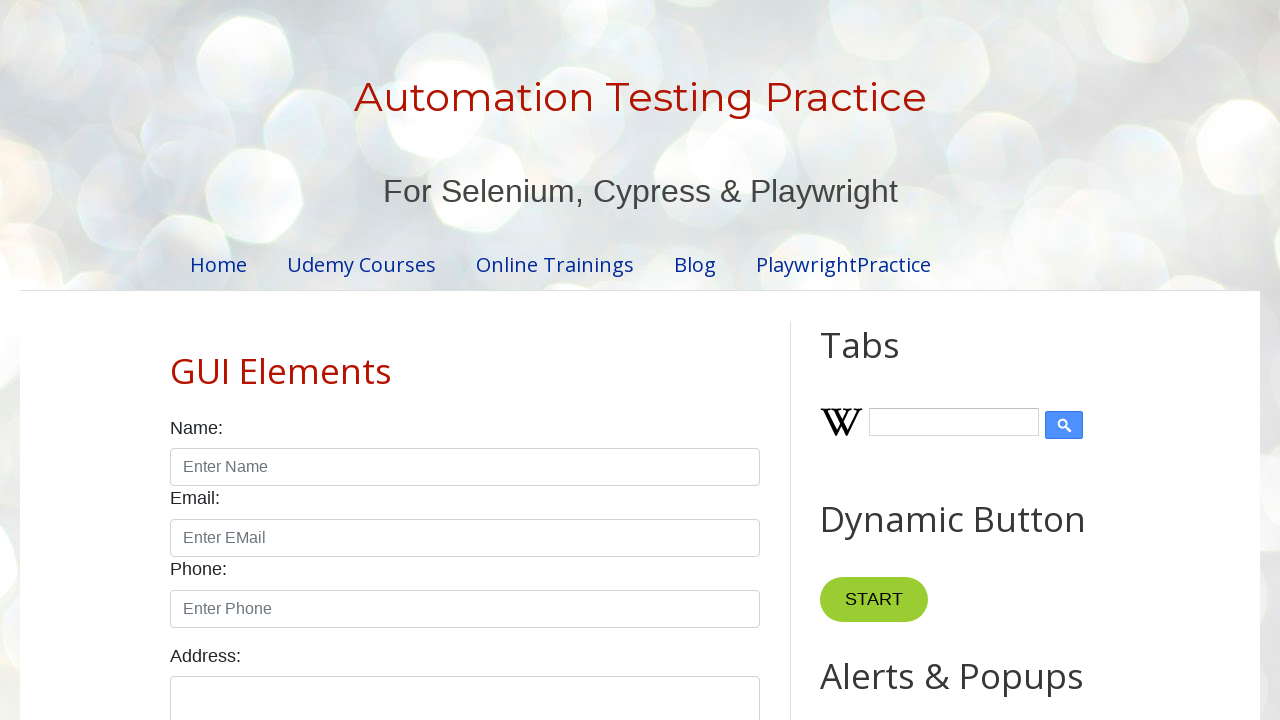

Waited for draggable element to be visible
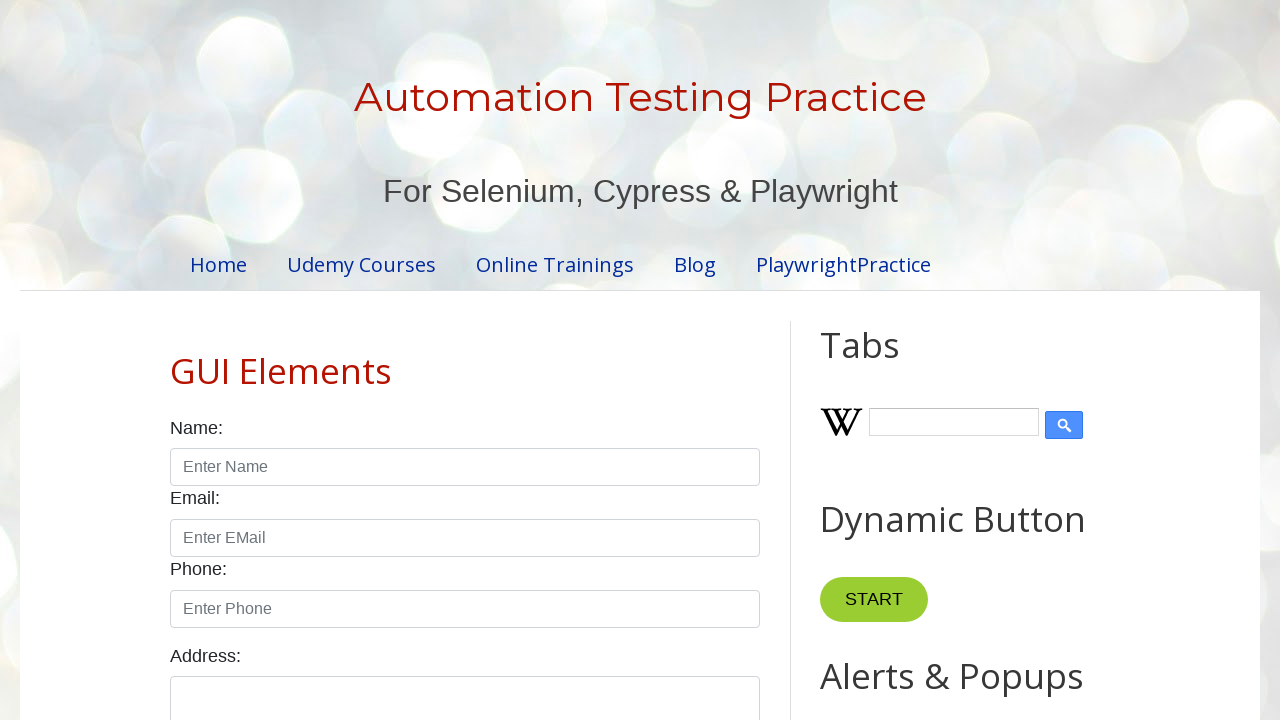

Waited for droppable element to be visible
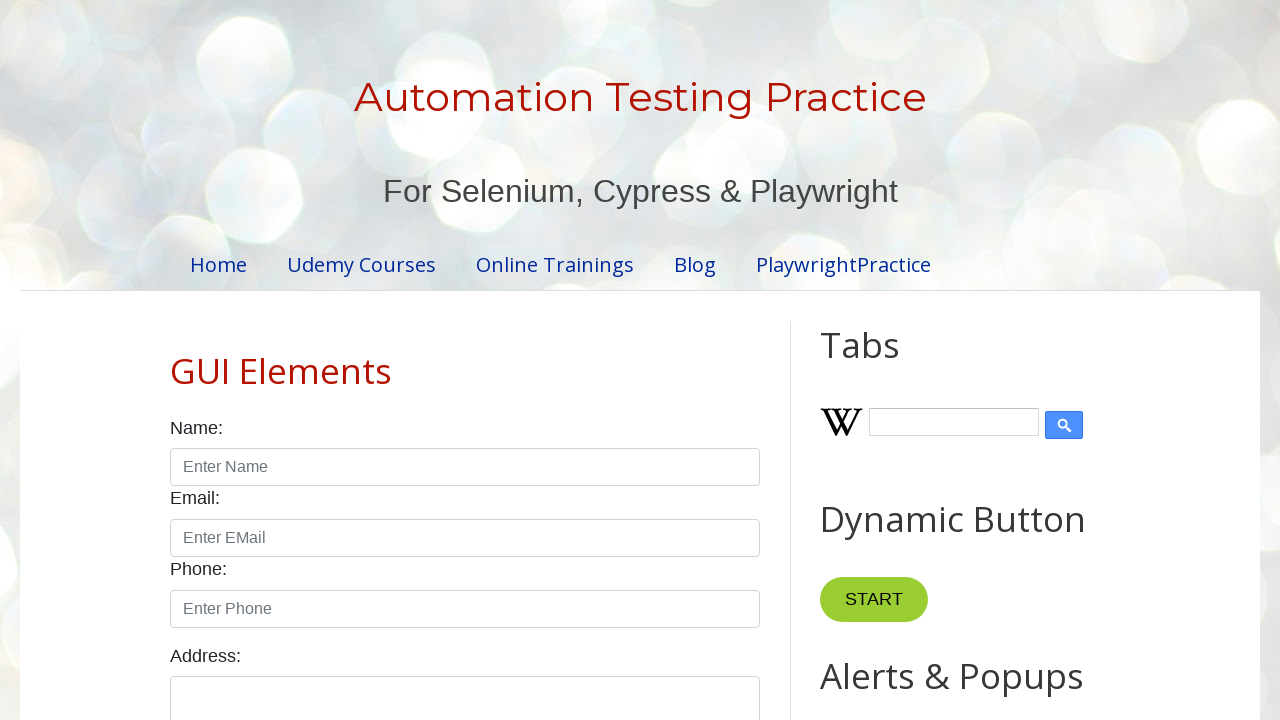

Performed drag and drop action from draggable element to droppable target at (1015, 386)
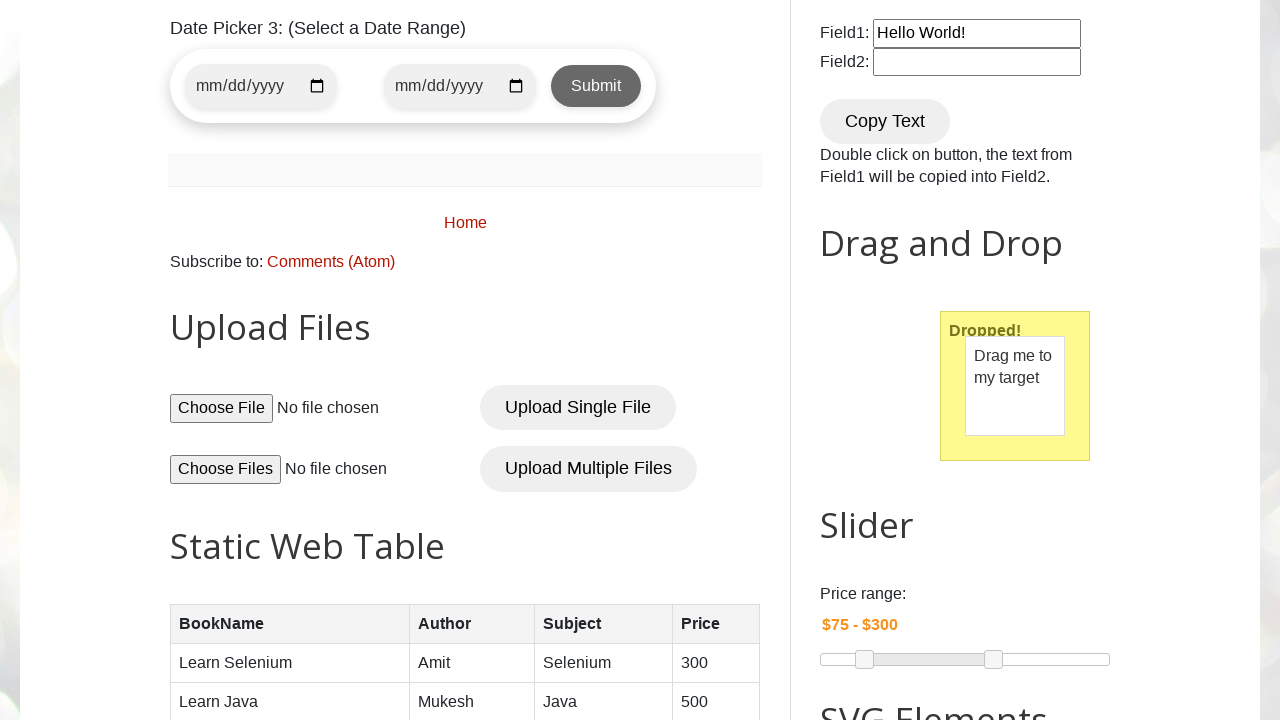

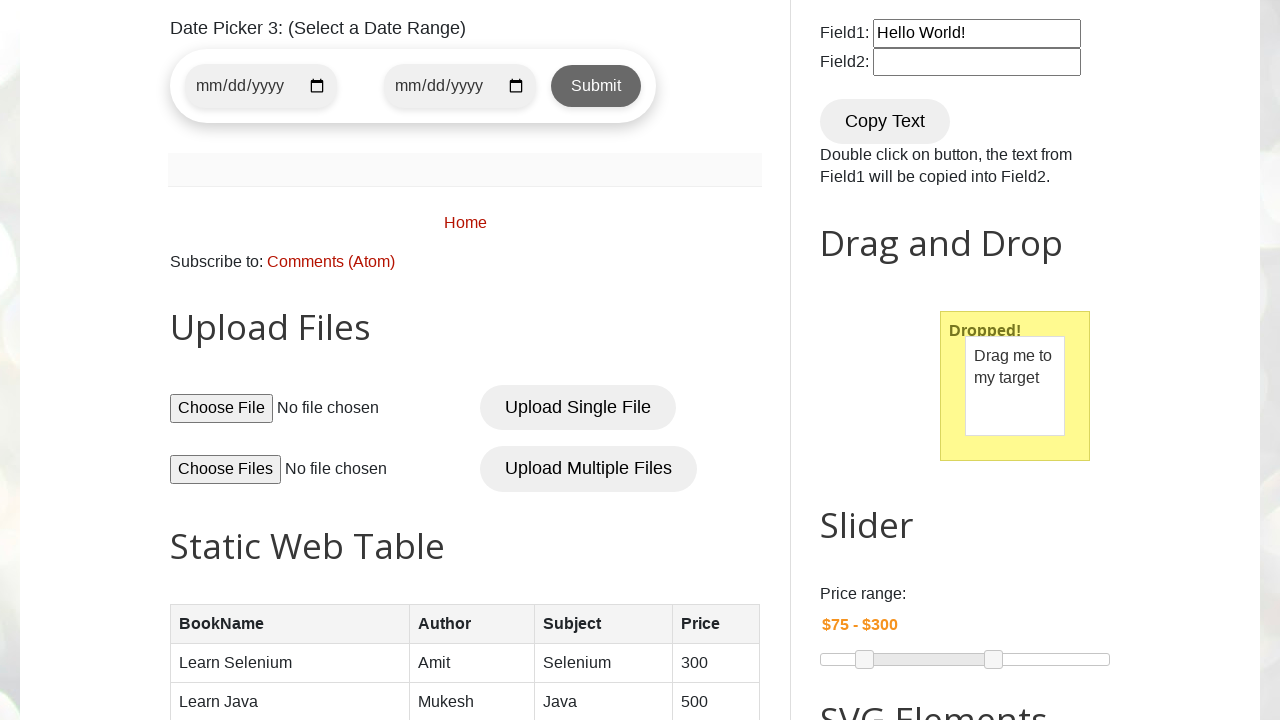